Navigates to koel.dev website and verifies the page loads correctly by checking that the URL contains "koel.dev" and the page has a non-empty title.

Starting URL: https://koel.dev/

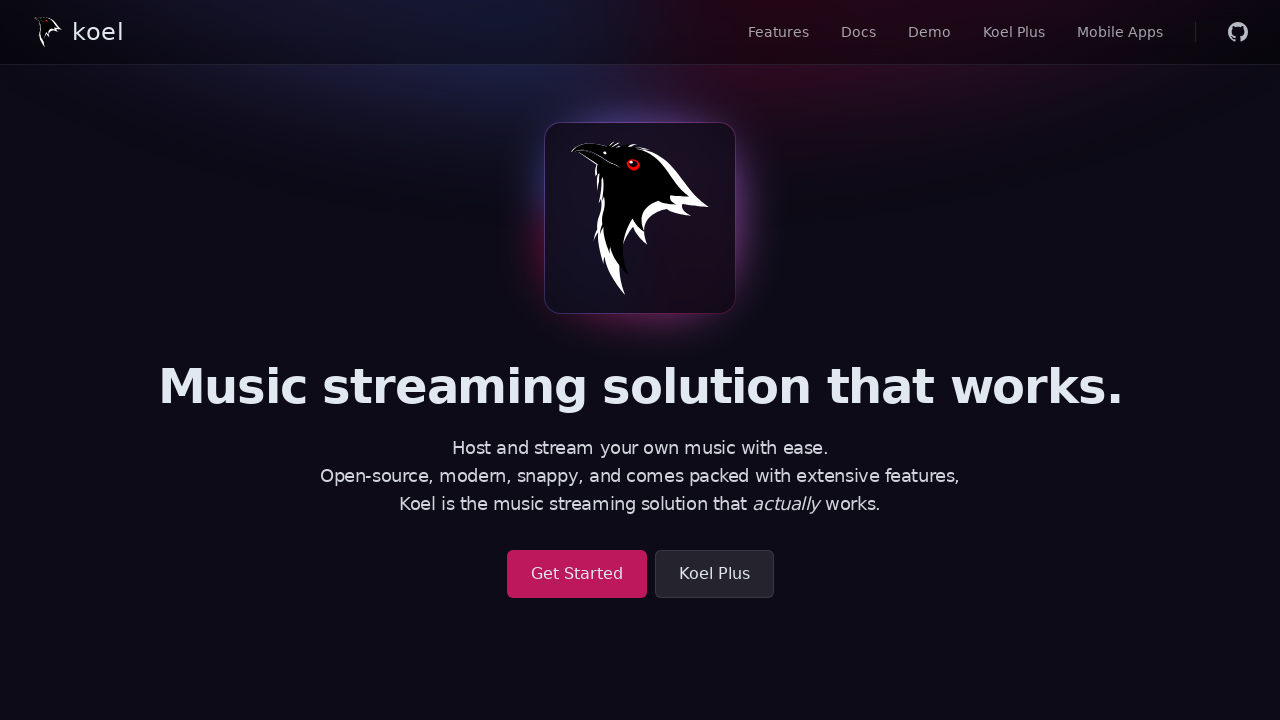

Waited for page to reach domcontentloaded state
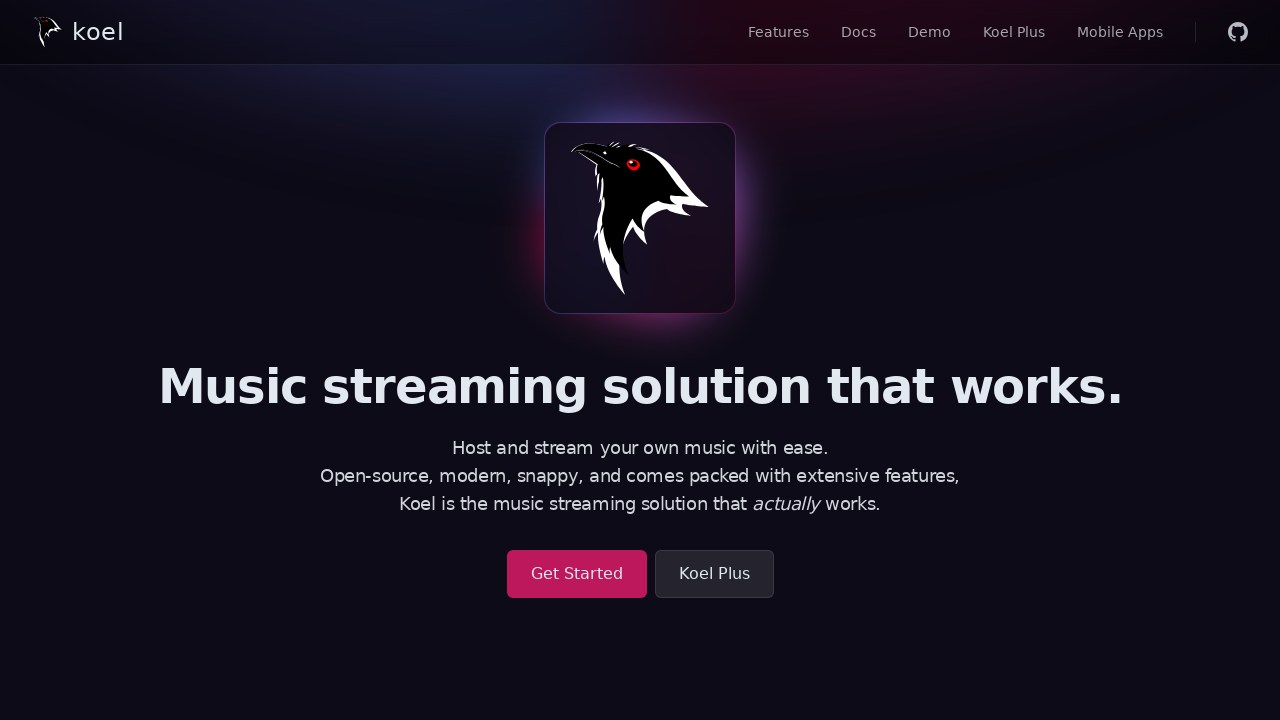

Verified that URL contains 'koel.dev'
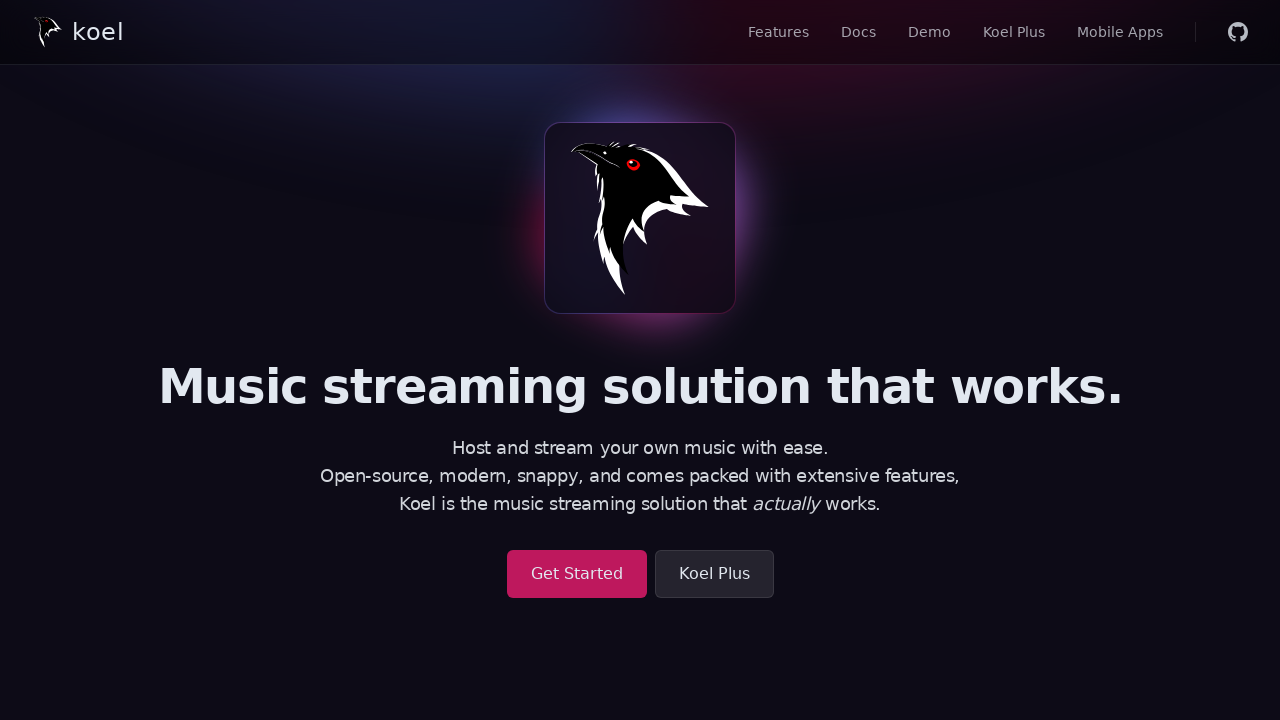

Verified that page has a non-empty title
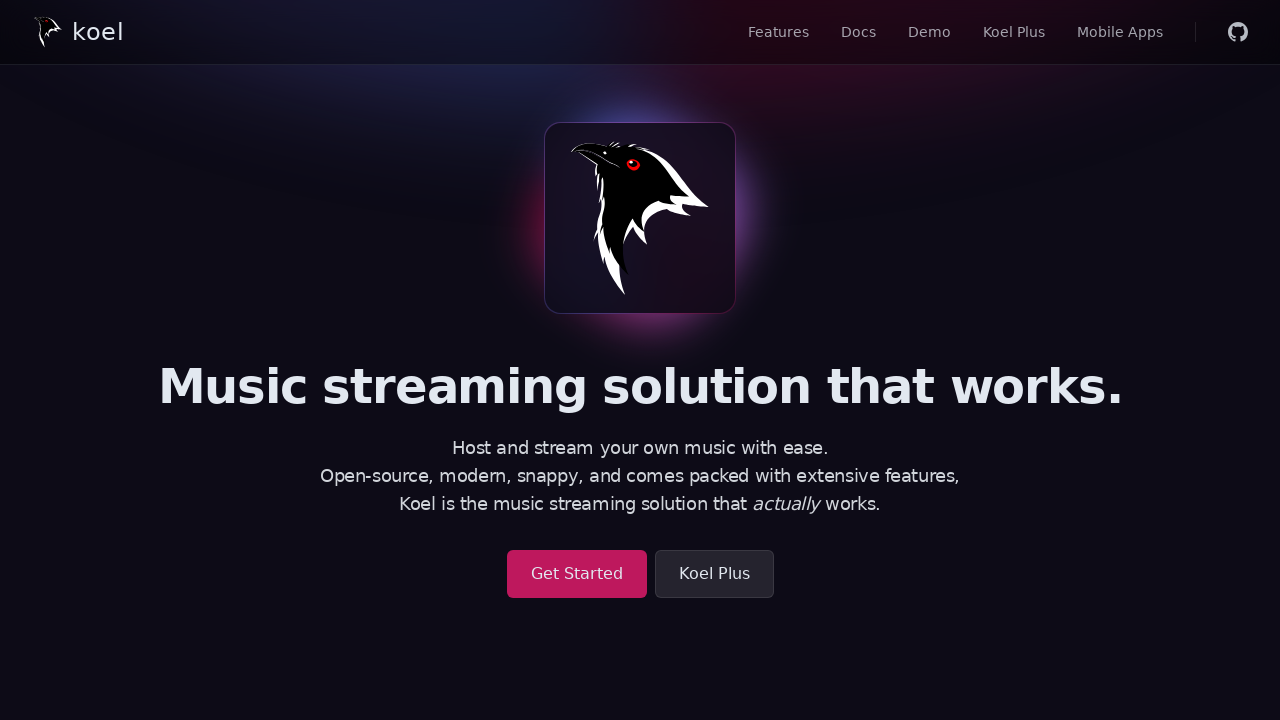

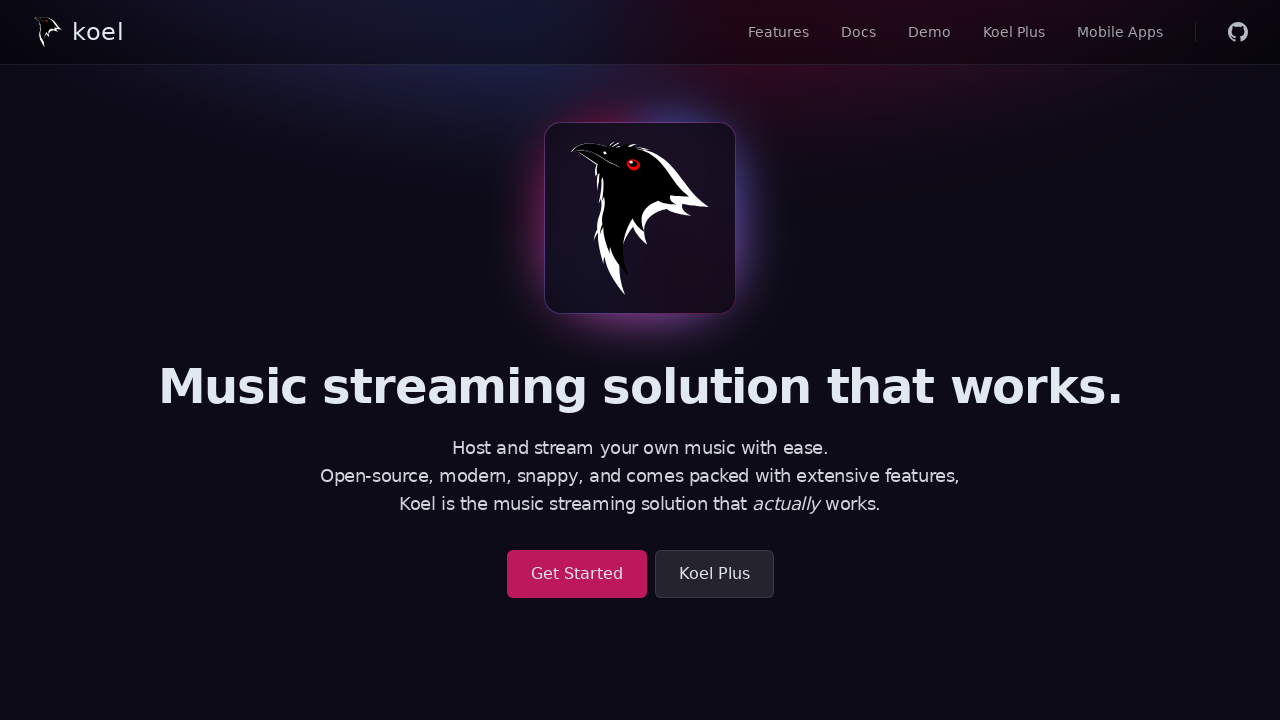